Tests clicking the Datasets tab on Hugging Face homepage and verifies navigation to the Datasets page

Starting URL: https://huggingface.co/

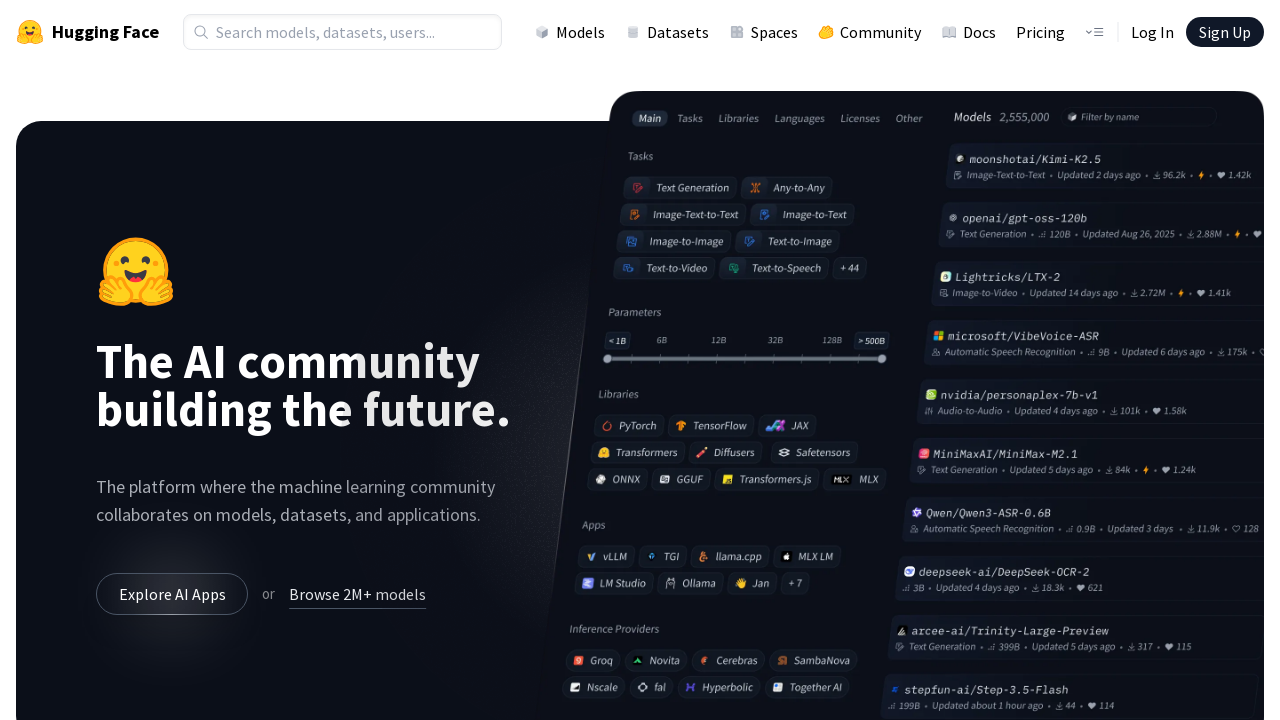

Clicked the Datasets tab in the navigation at (667, 32) on a[href='/datasets']
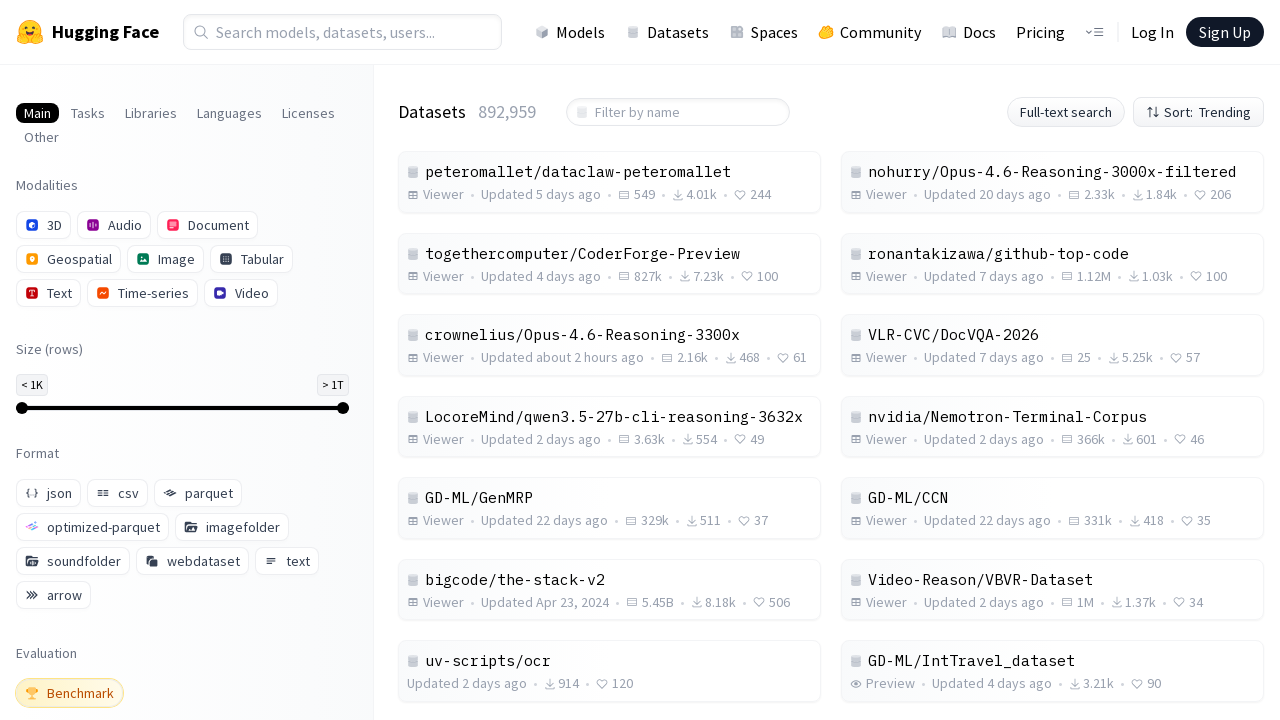

Navigation to Datasets page completed and URL verified
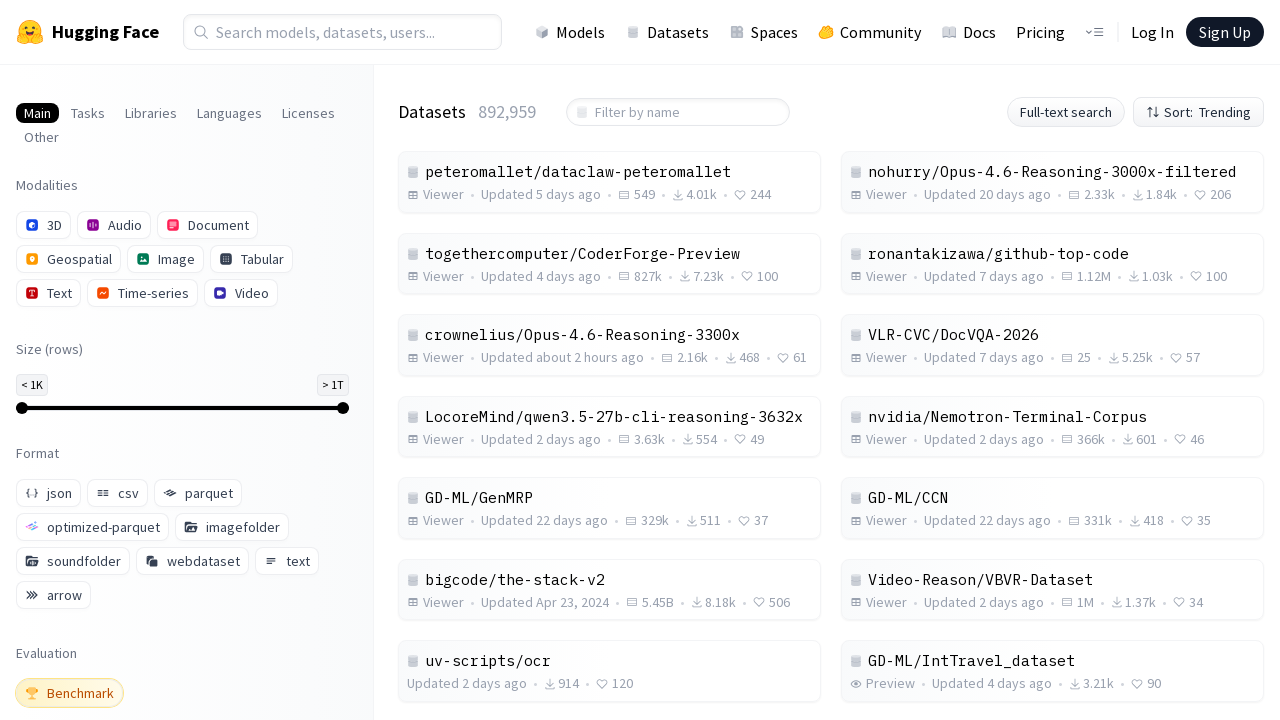

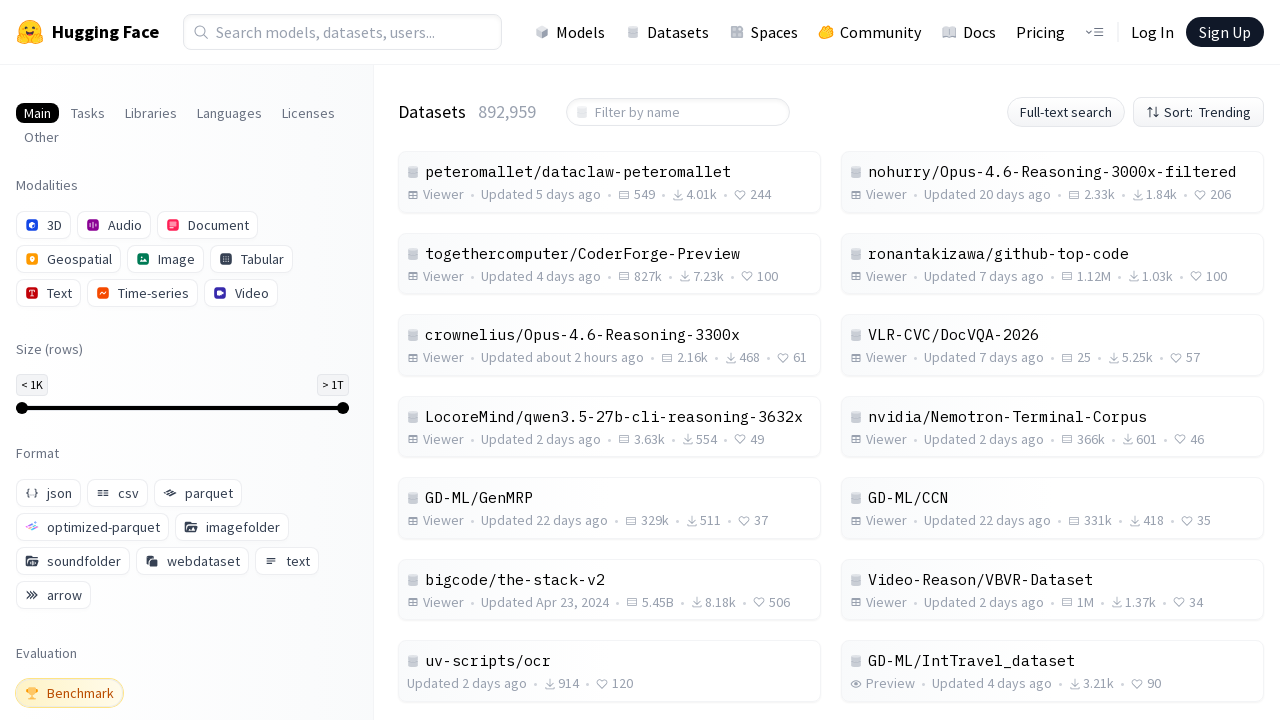